Verifies that the Test Otomasyonu homepage loads with the correct URL

Starting URL: https://www.testotomasyonu.com/

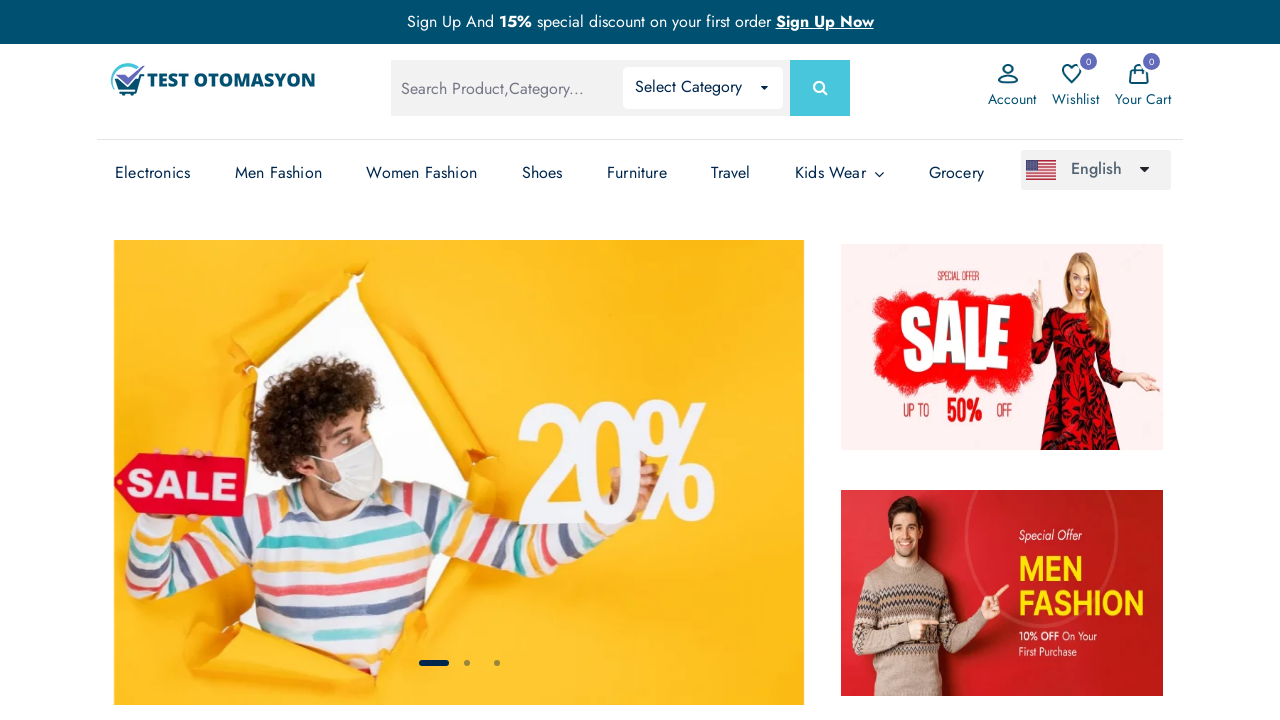

Verified that the Test Otomasyonu homepage URL is correct
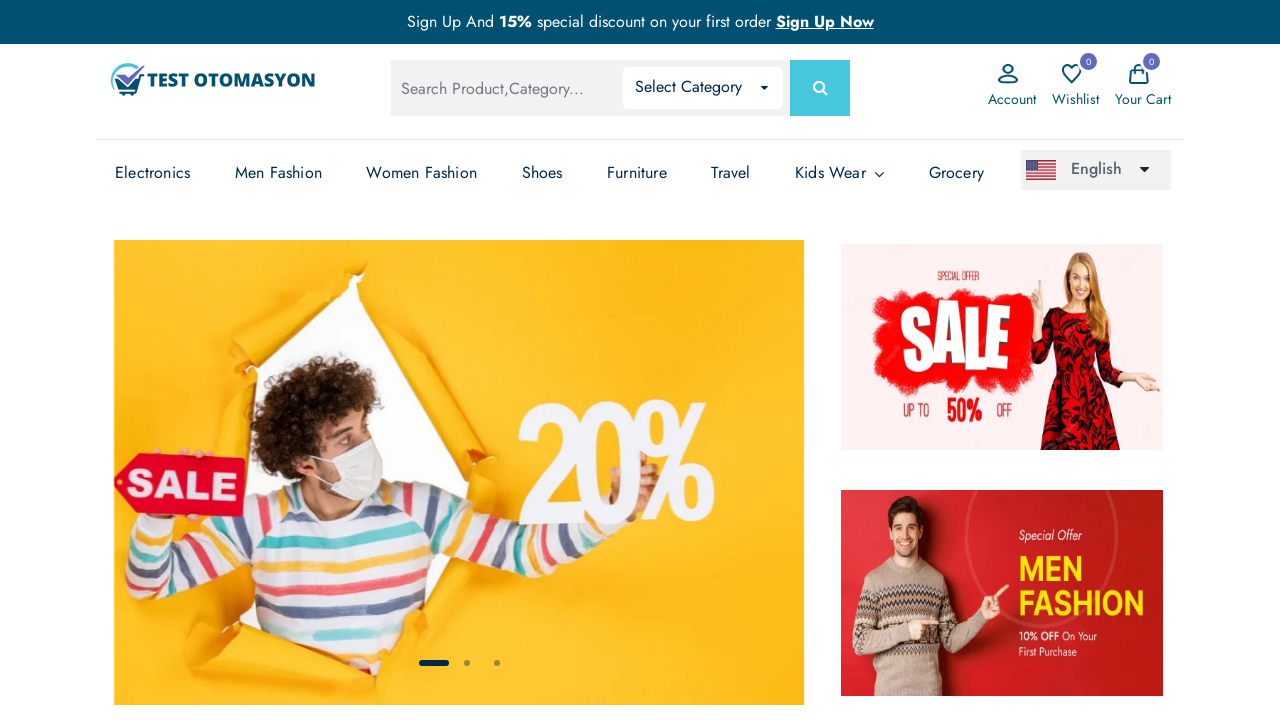

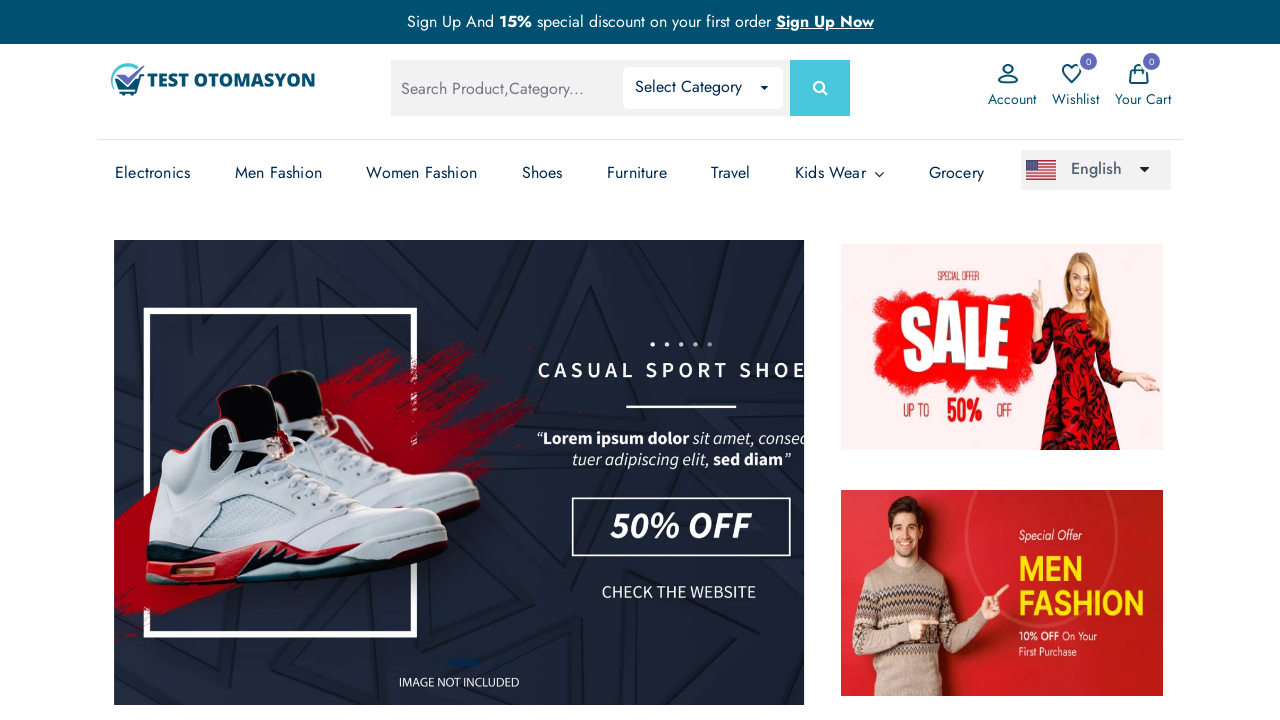